Submits a URL to the hotvsnot.com website by filling out a form with URL, name, and email, agreeing to terms, and submitting

Starting URL: http://hotvsnot.com/addurl/Add-Url.aspx?c=2918

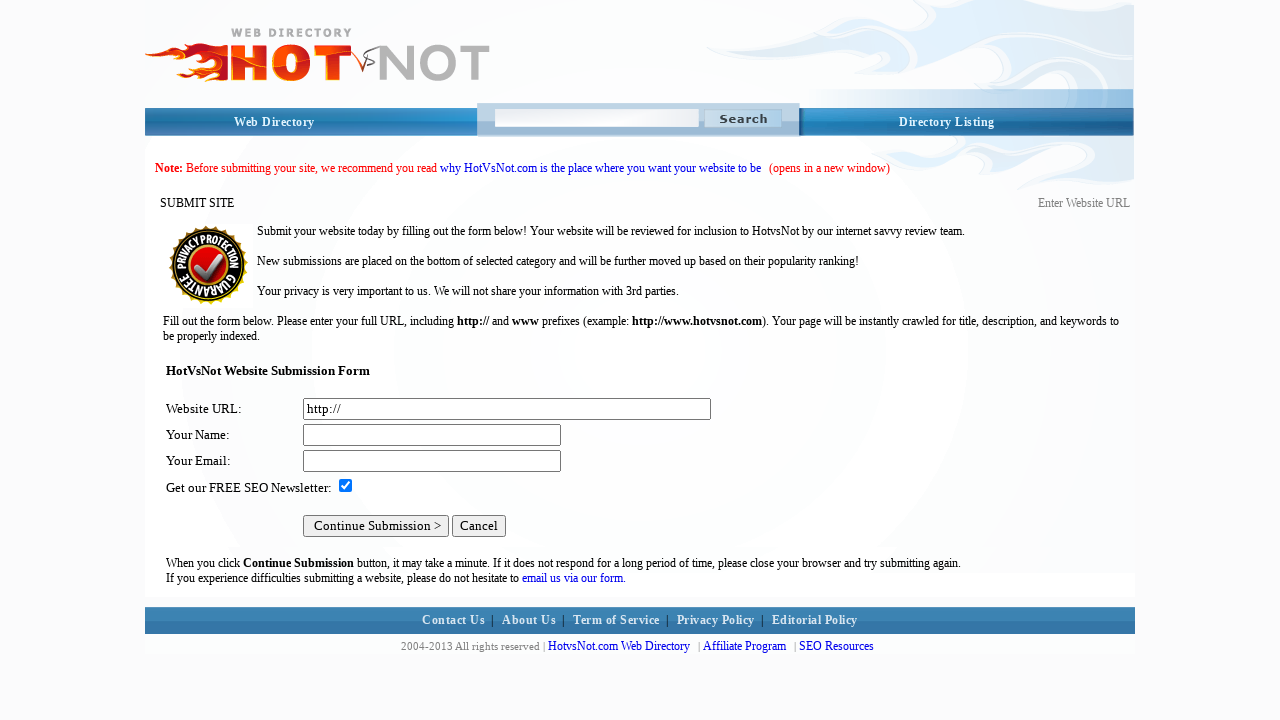

Filled URL field with 'https://example-site.com' on input#tbUrl
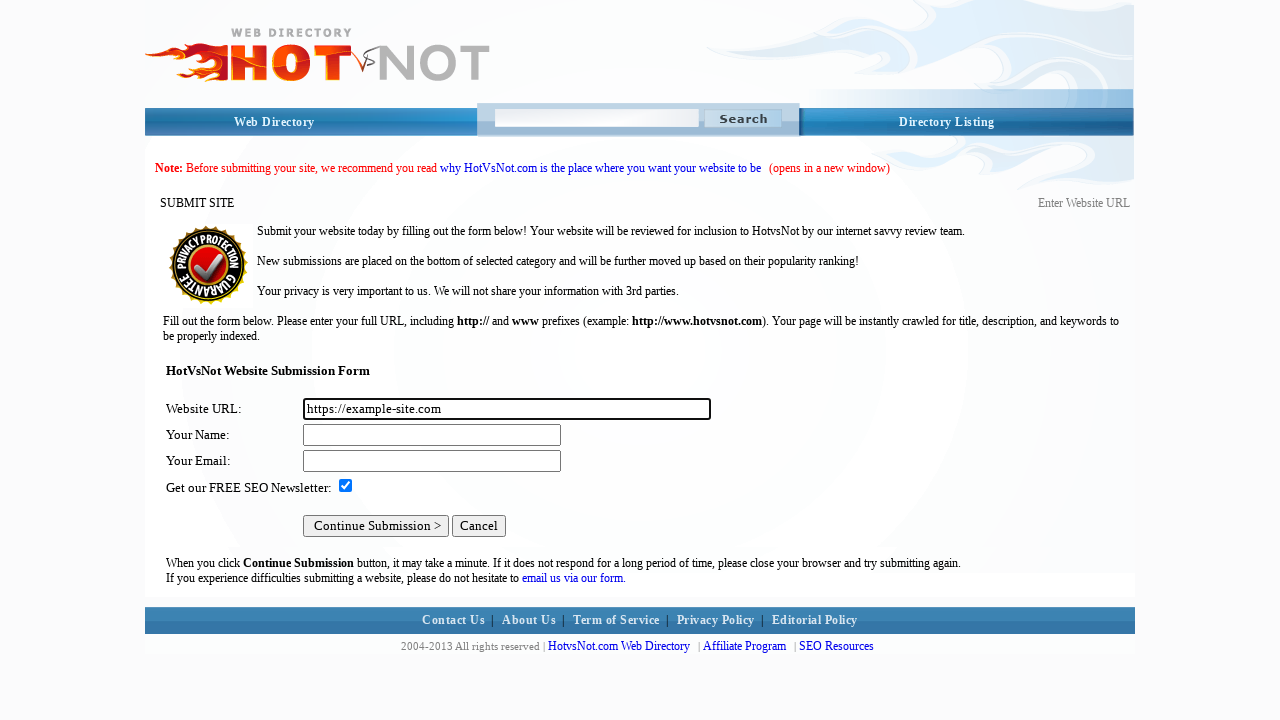

Filled name field with 'John Smith' on input#tbFullname
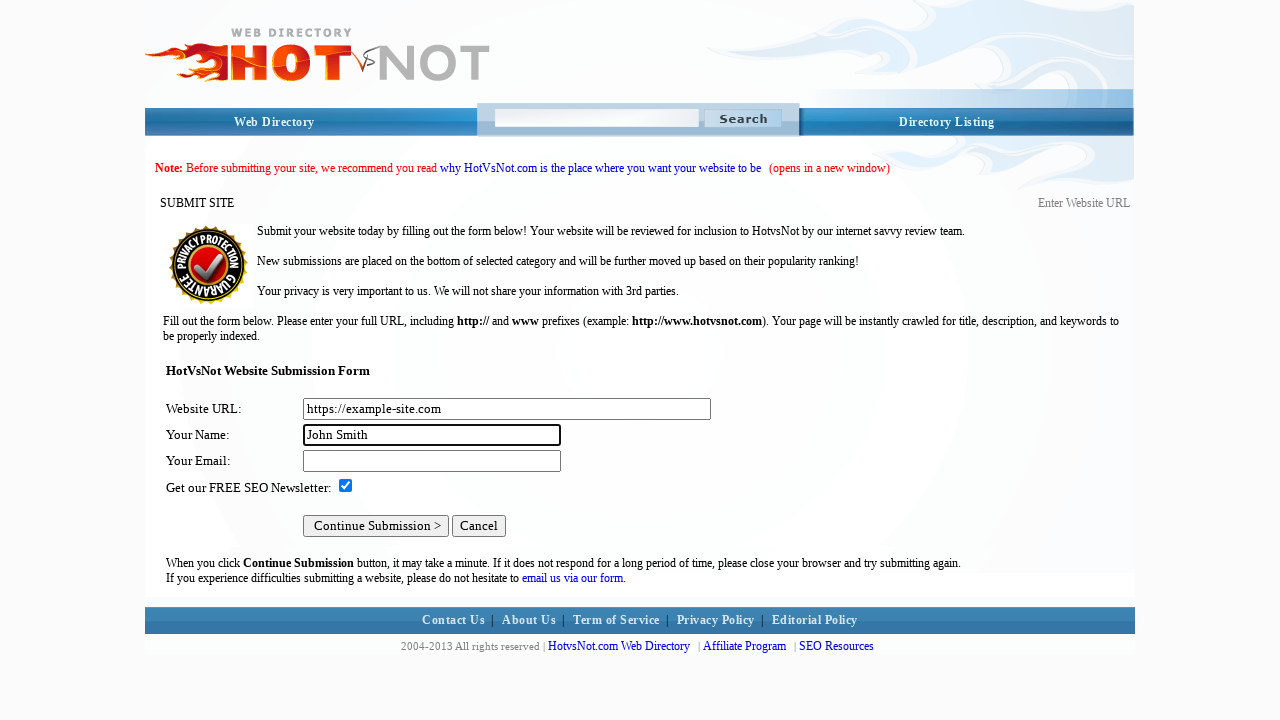

Filled email field with 'john.smith@example.com' on input#tbEmail
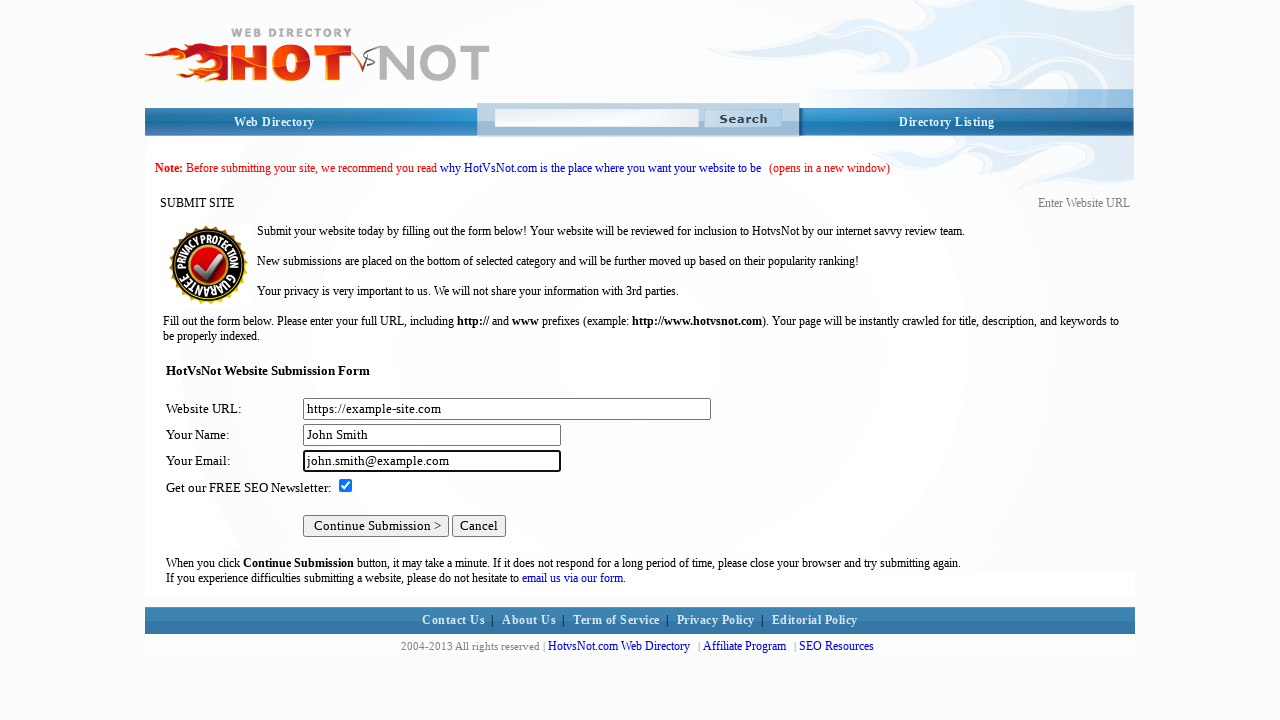

Clicked terms agreement/newsletter checkbox at (346, 486) on input#tbNews
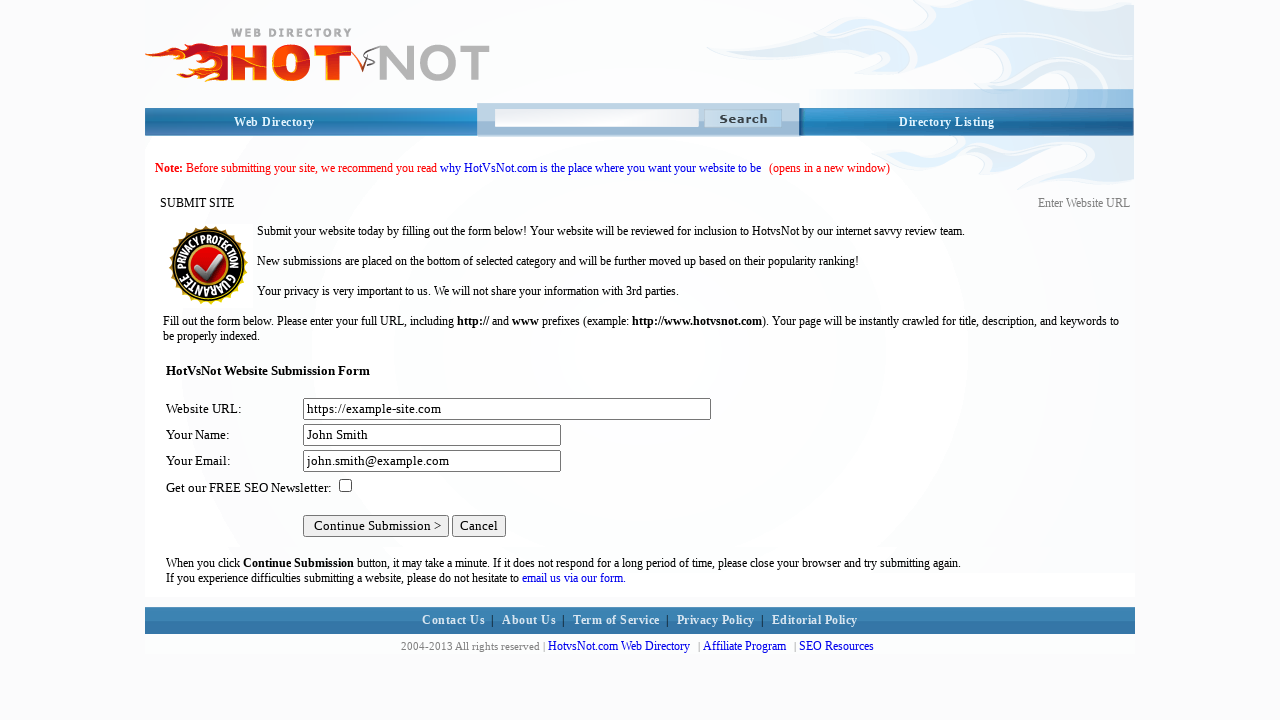

Clicked submit button to complete form submission at (376, 526) on input#btnContinue
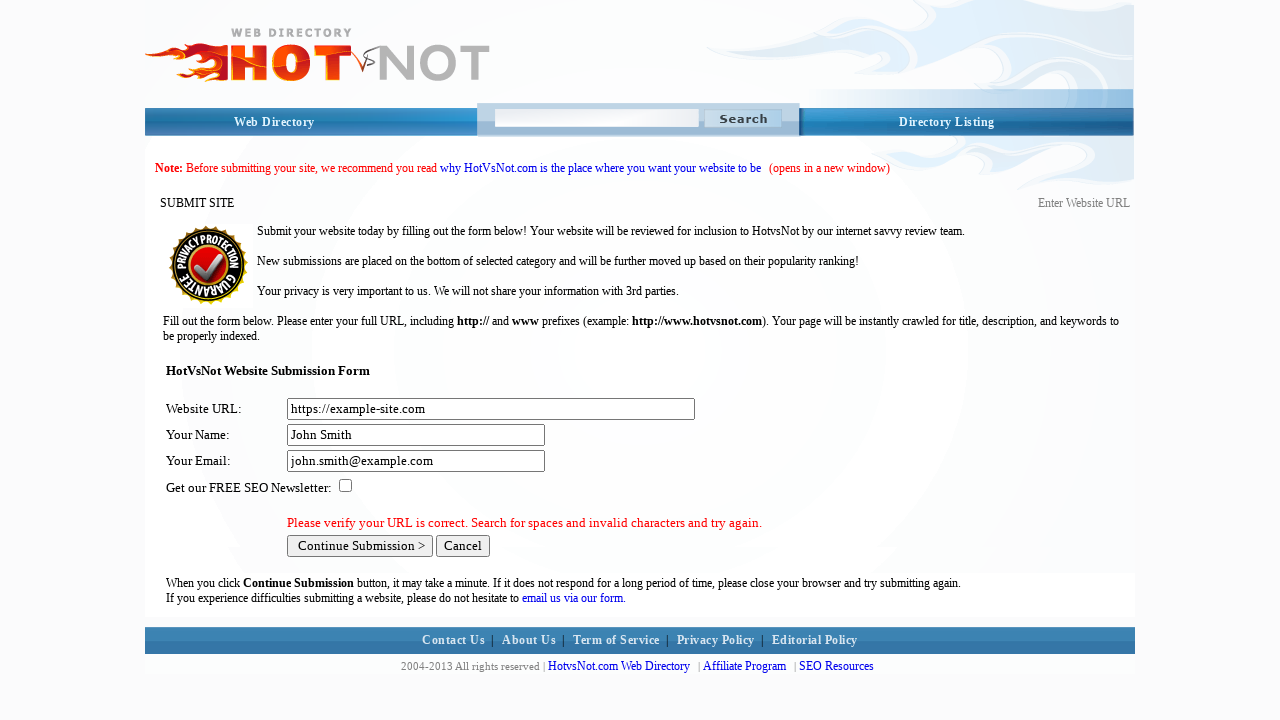

Waited 4 seconds for form submission to complete
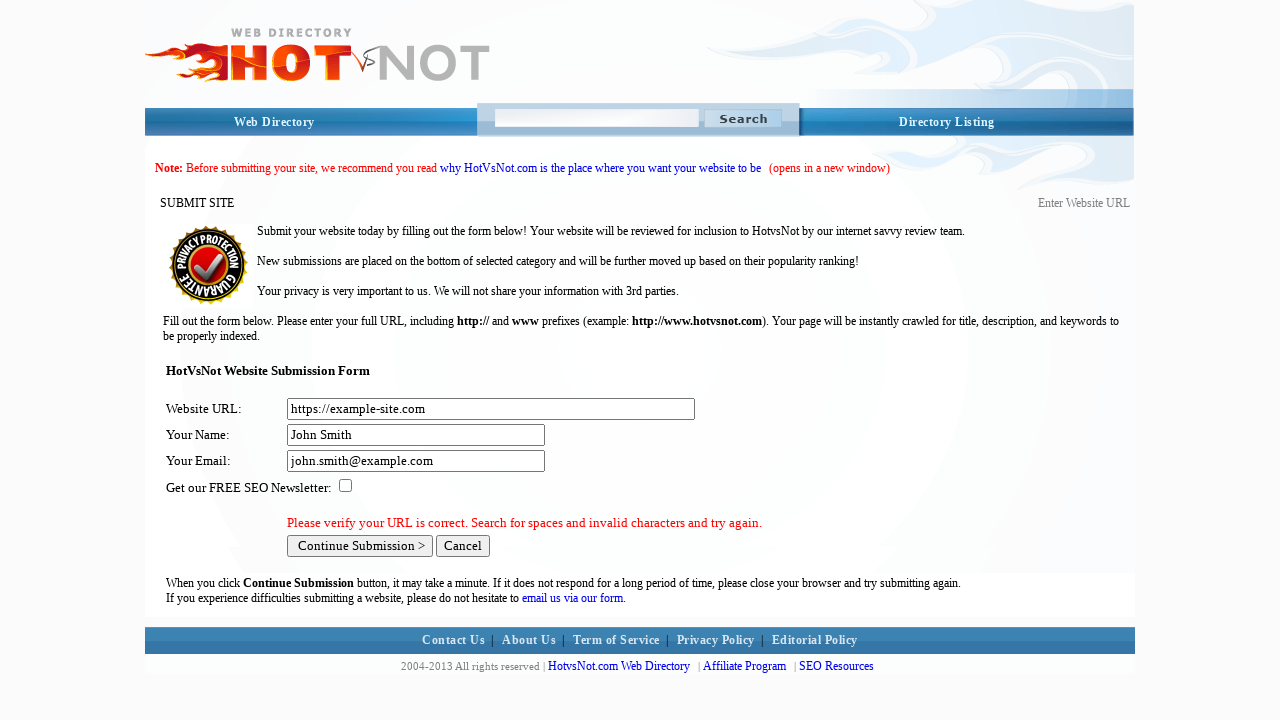

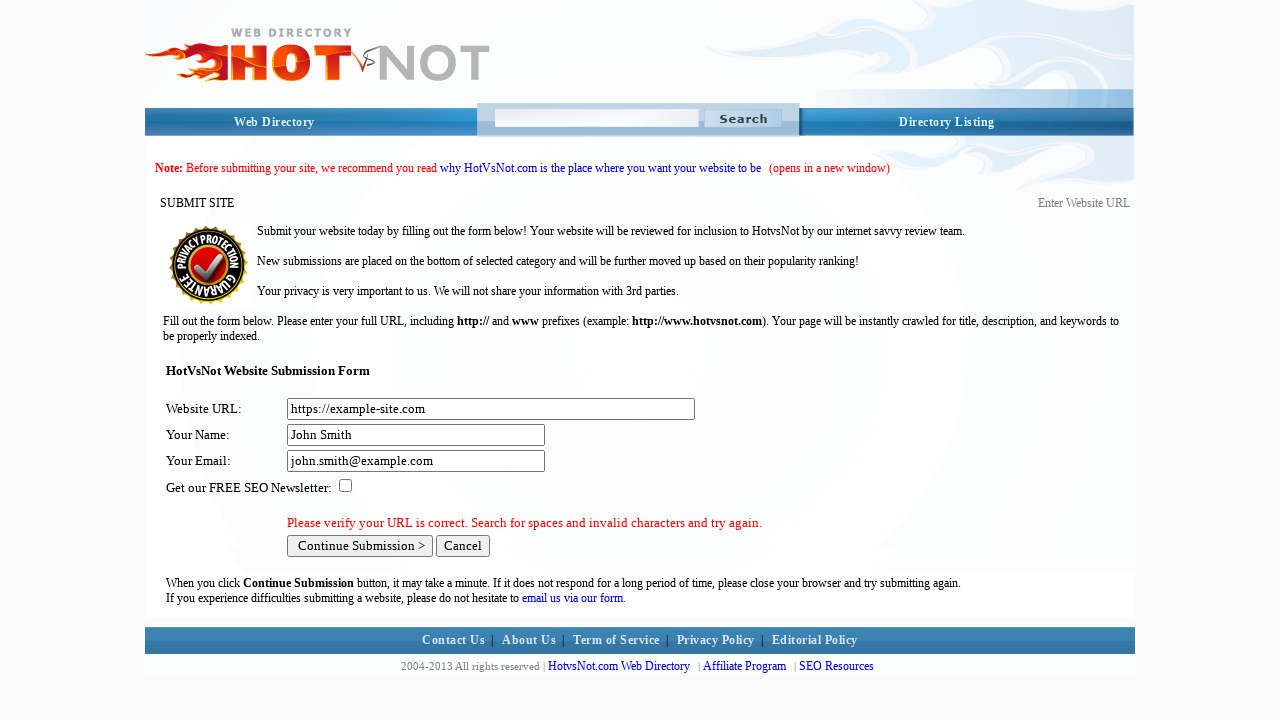